Tests form validation by filling all fields except zip-code and verifying that empty zip-code field is highlighted in red while other filled fields are highlighted in green after submission

Starting URL: https://bonigarcia.dev/selenium-webdriver-java/data-types.html

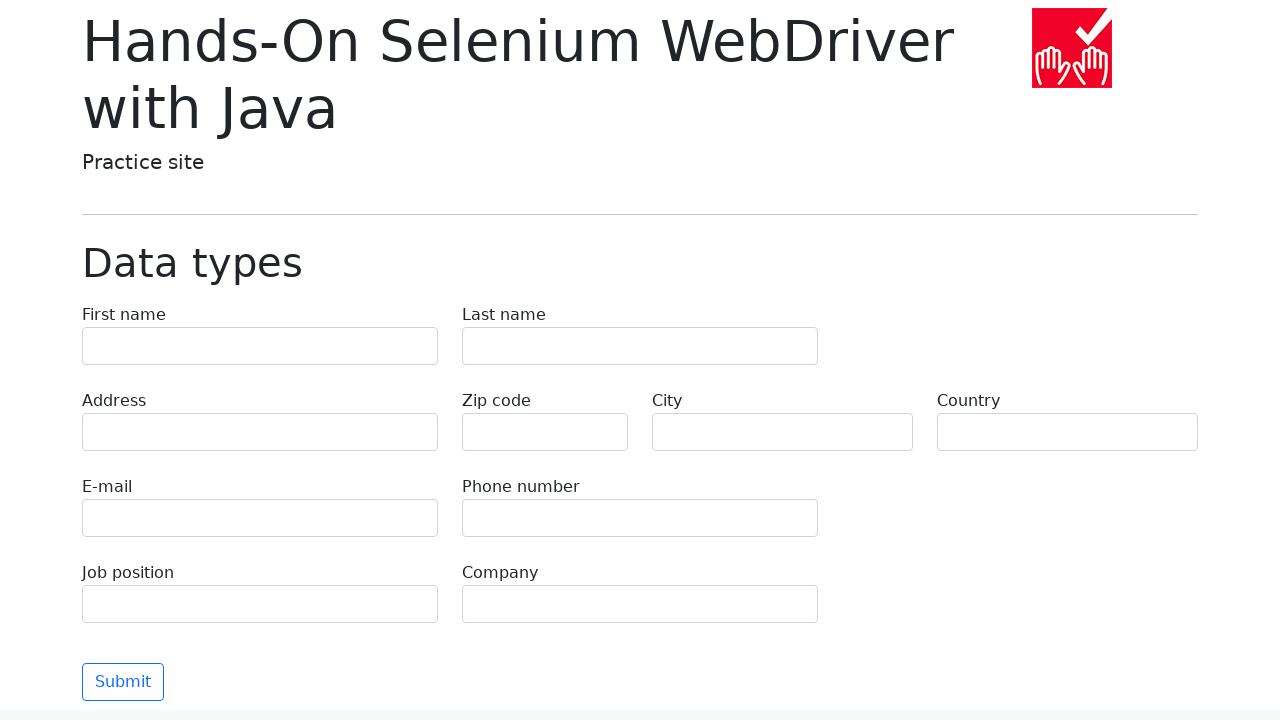

Filled first name field with 'Иван' on [name='first-name']
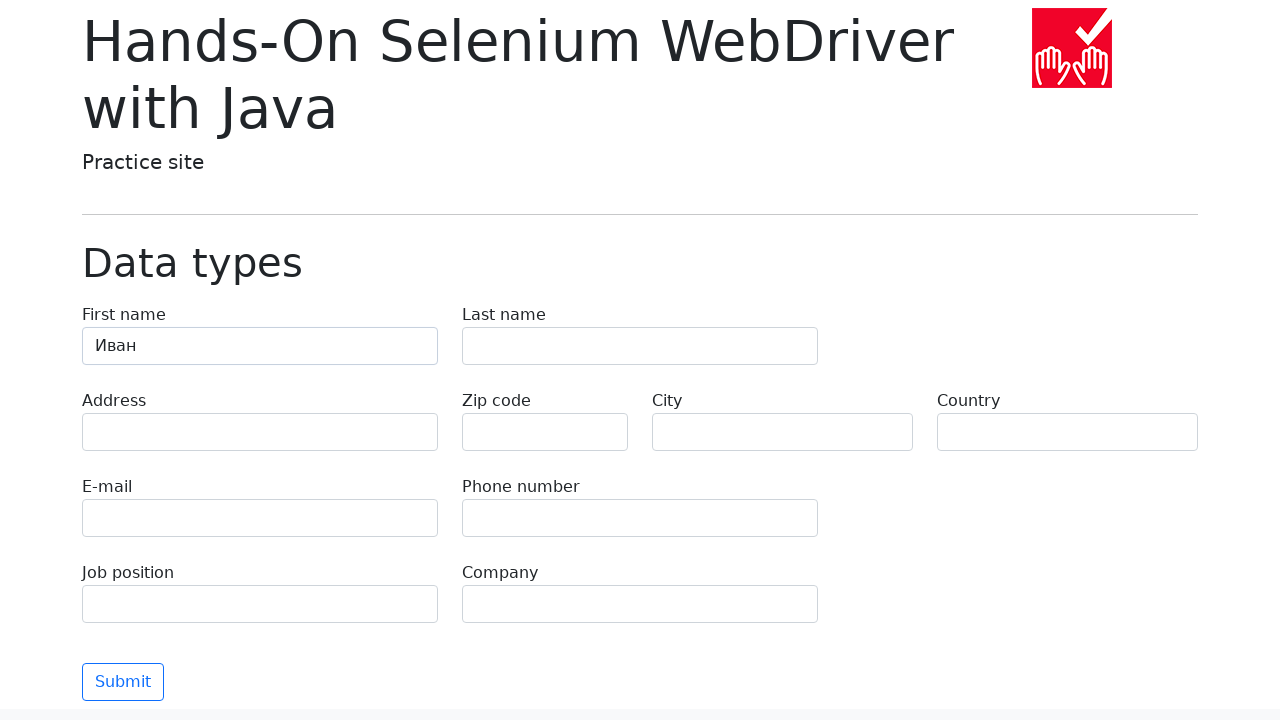

Filled last name field with 'Петров' on [name='last-name']
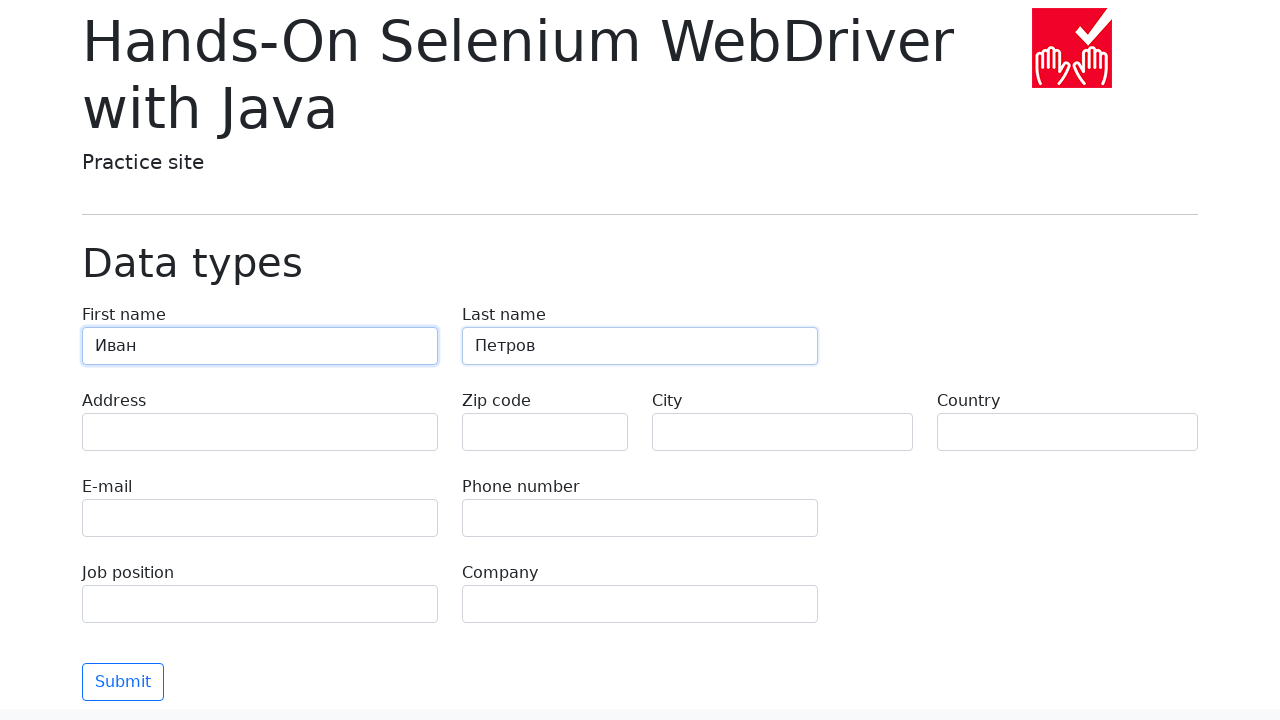

Filled address field with 'Ленина, 55-3' on [name='address']
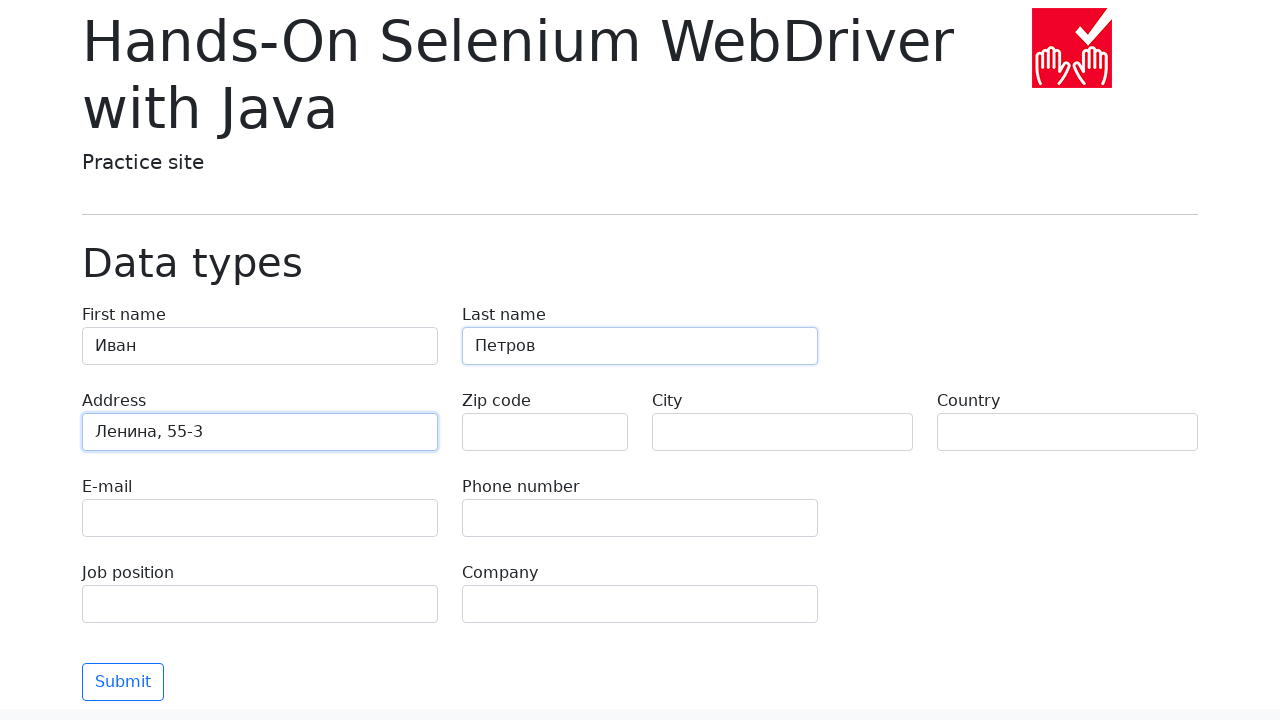

Filled email field with 'test@skypro.com' on [name='e-mail']
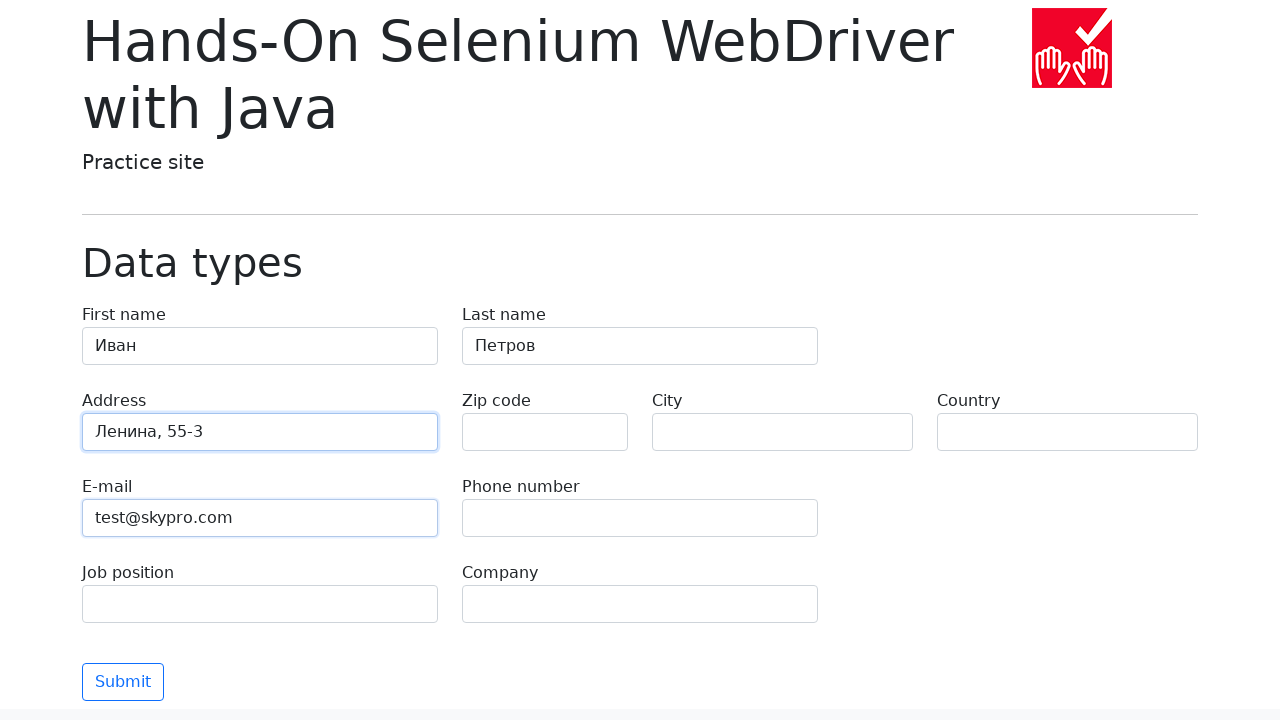

Filled phone field with '+7985899998787' on [name='phone']
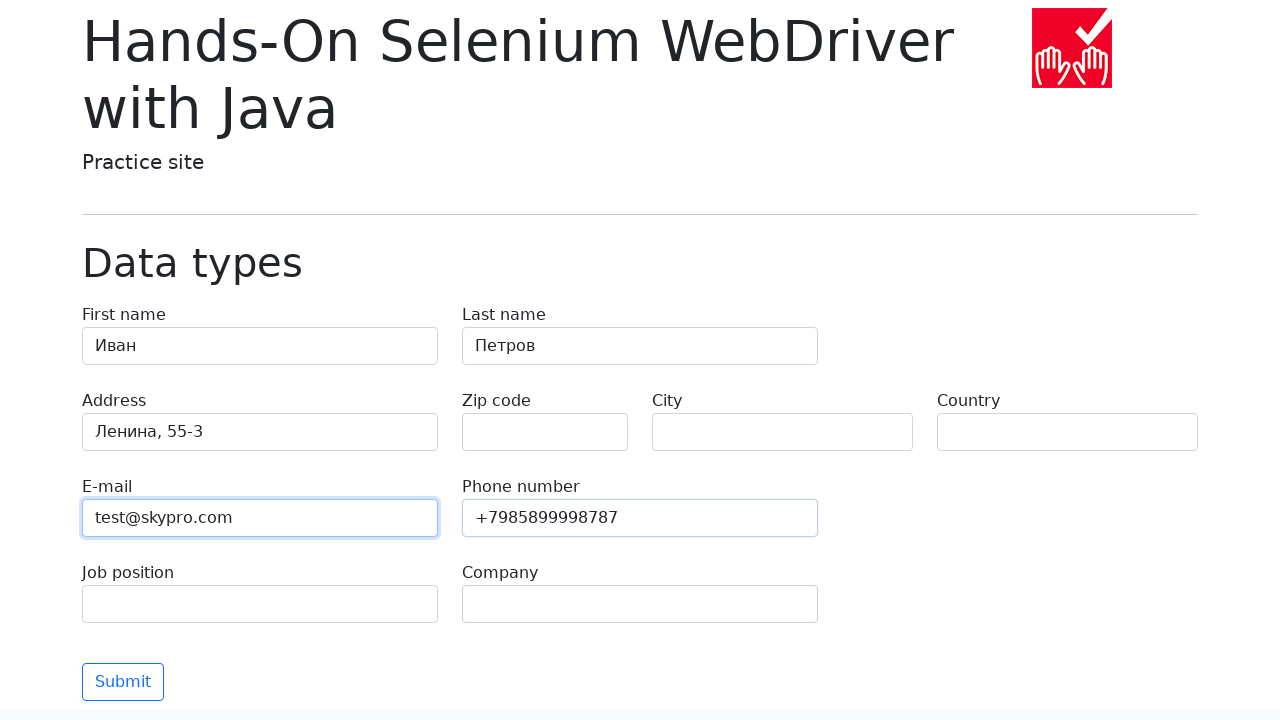

Filled city field with 'Москва' on [name='city']
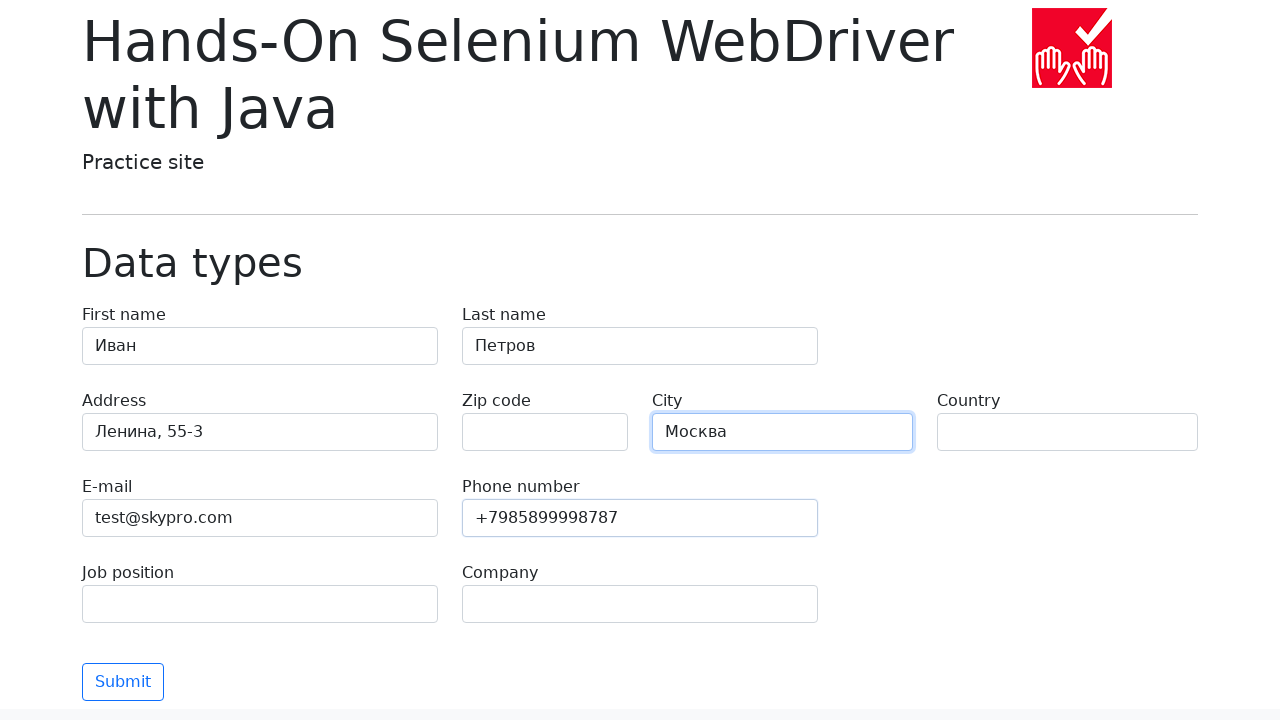

Filled country field with 'Россия' on [name='country']
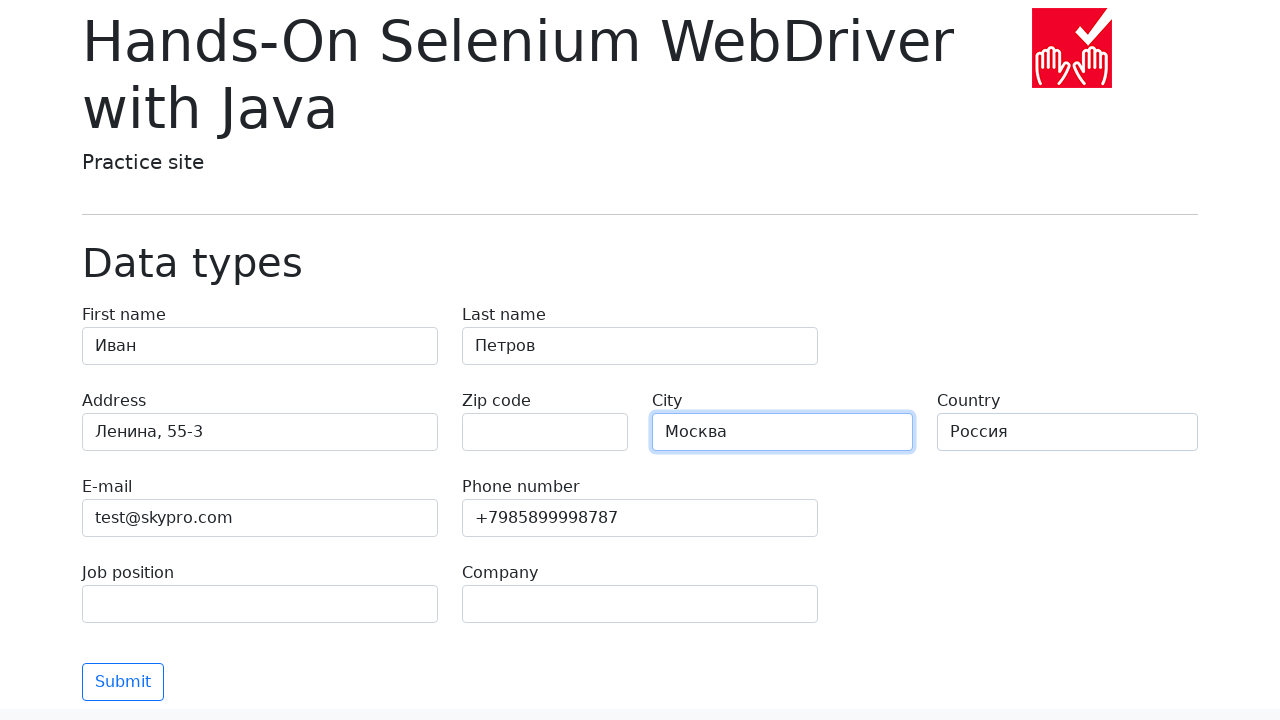

Filled job position field with 'QA' on [name='job-position']
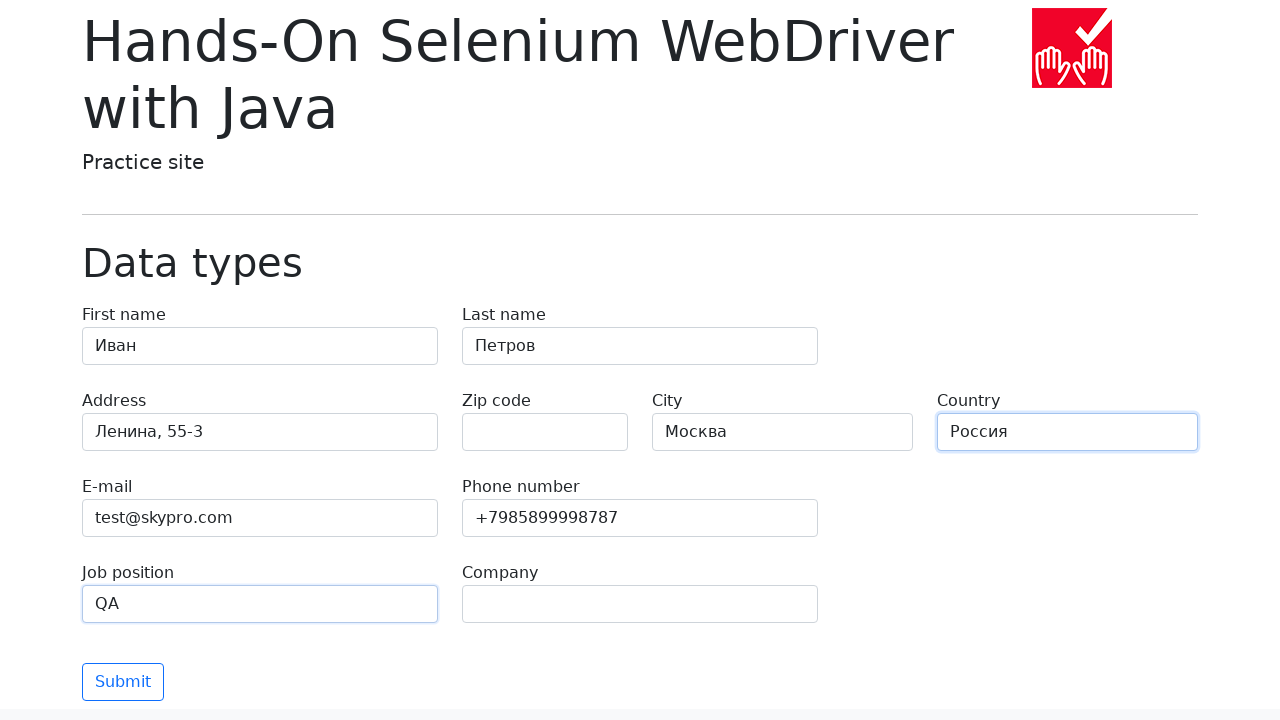

Filled company field with 'SkyPro' on [name='company']
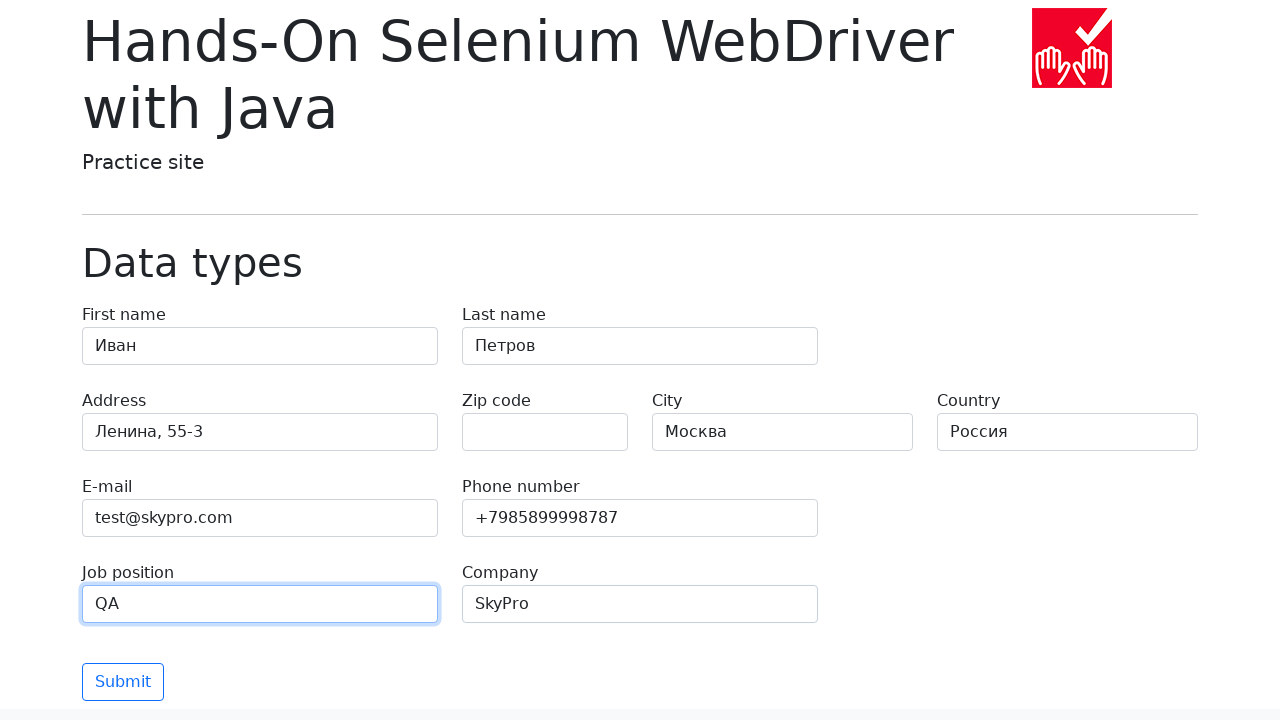

Clicked submit button to validate form at (123, 682) on button
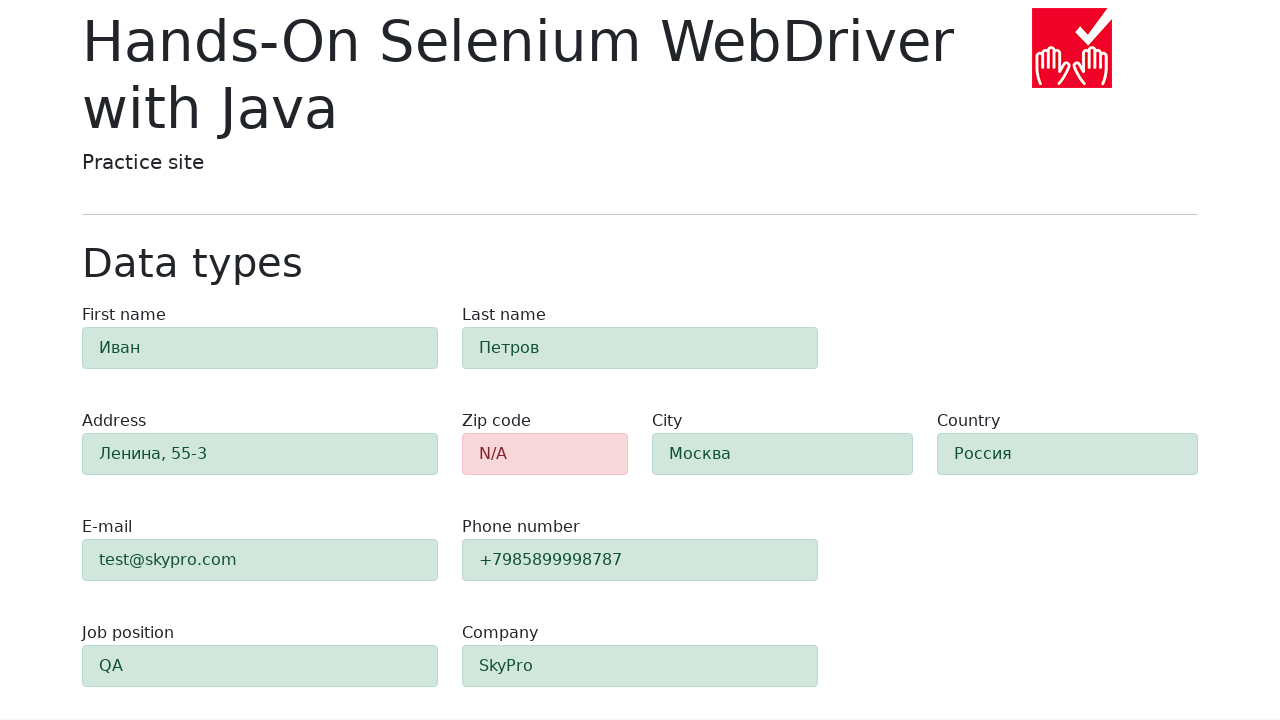

Waited 1000ms for form validation to complete
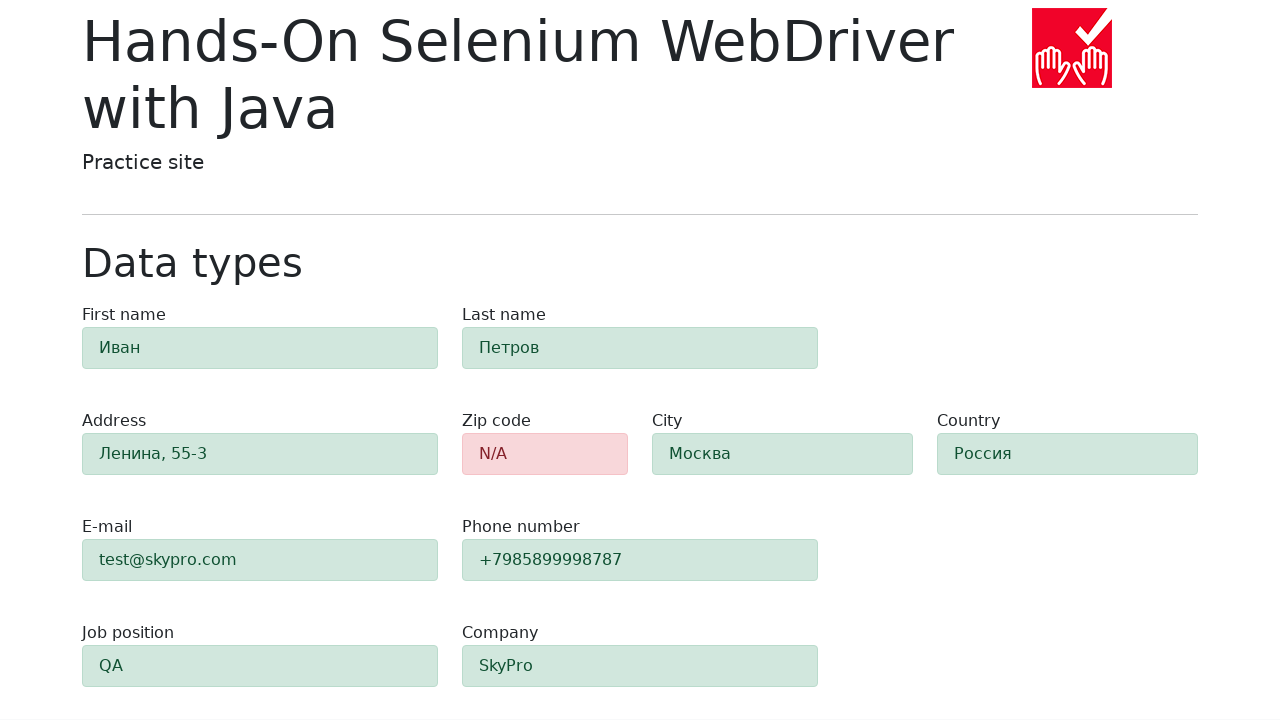

Retrieved zip-code field background color: rgb(248, 215, 218)
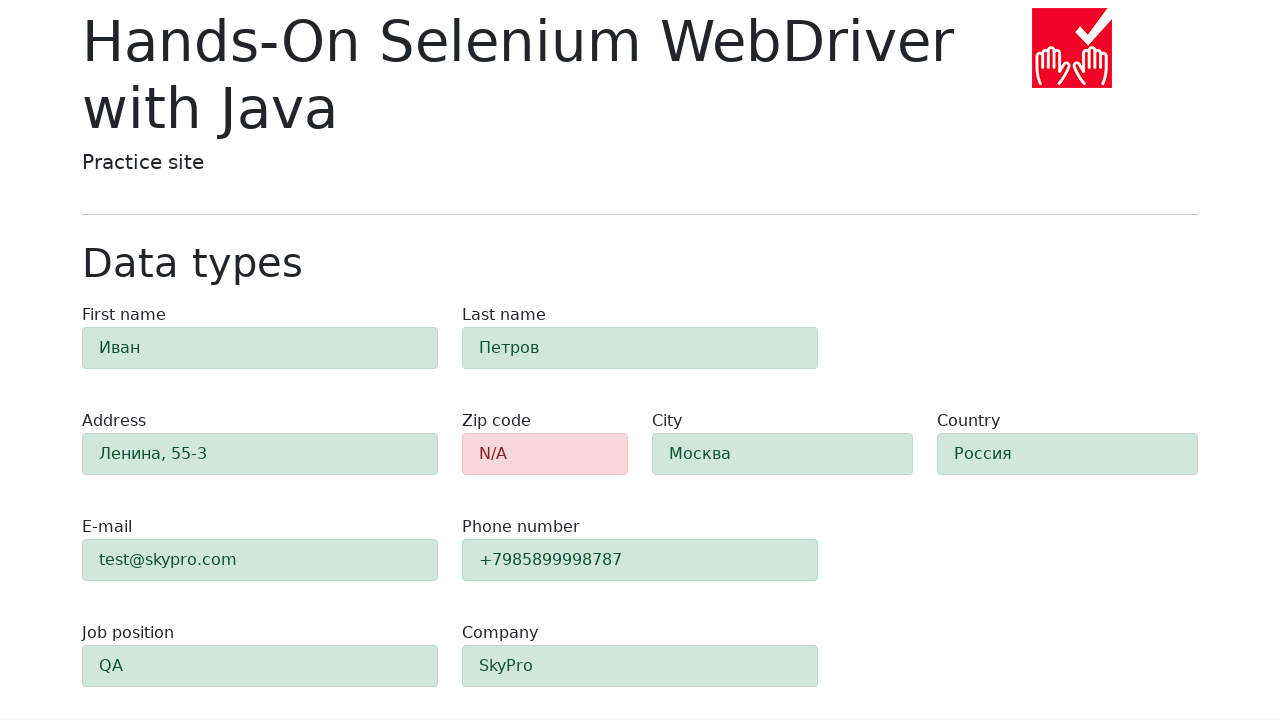

Verified zip-code field has red background (validation error)
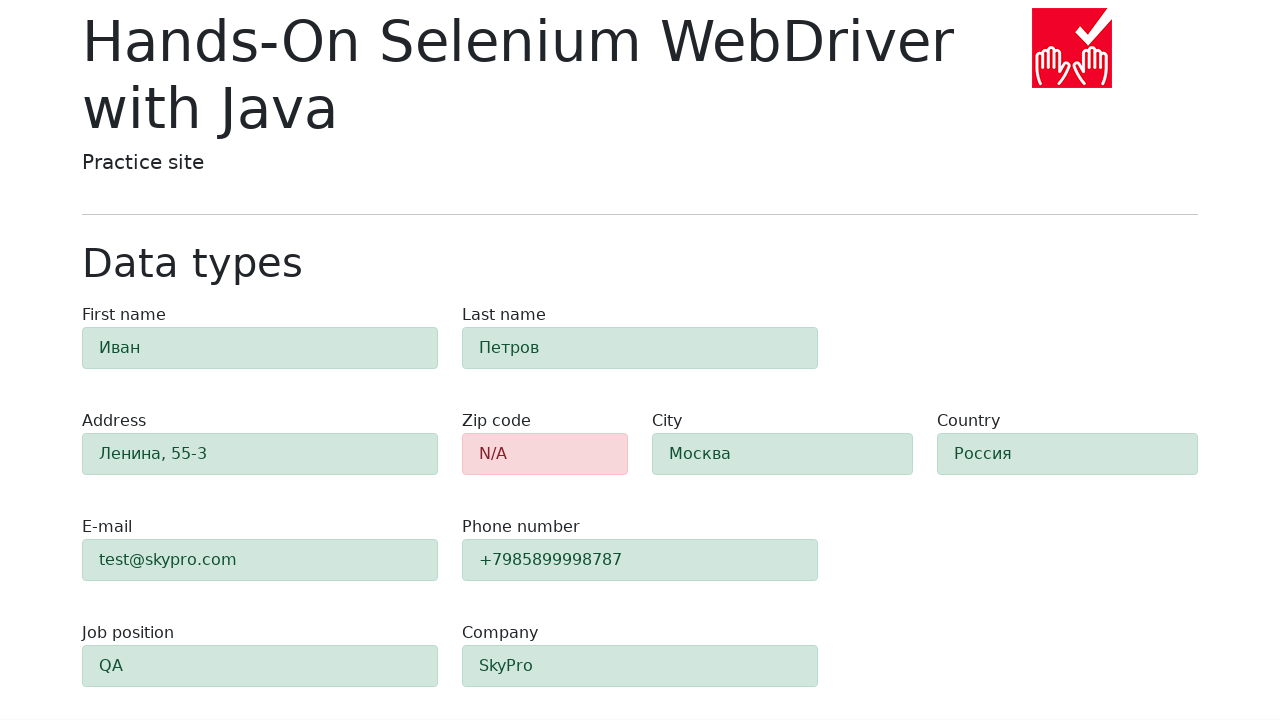

Retrieved #first-name background color: rgb(209, 231, 221)
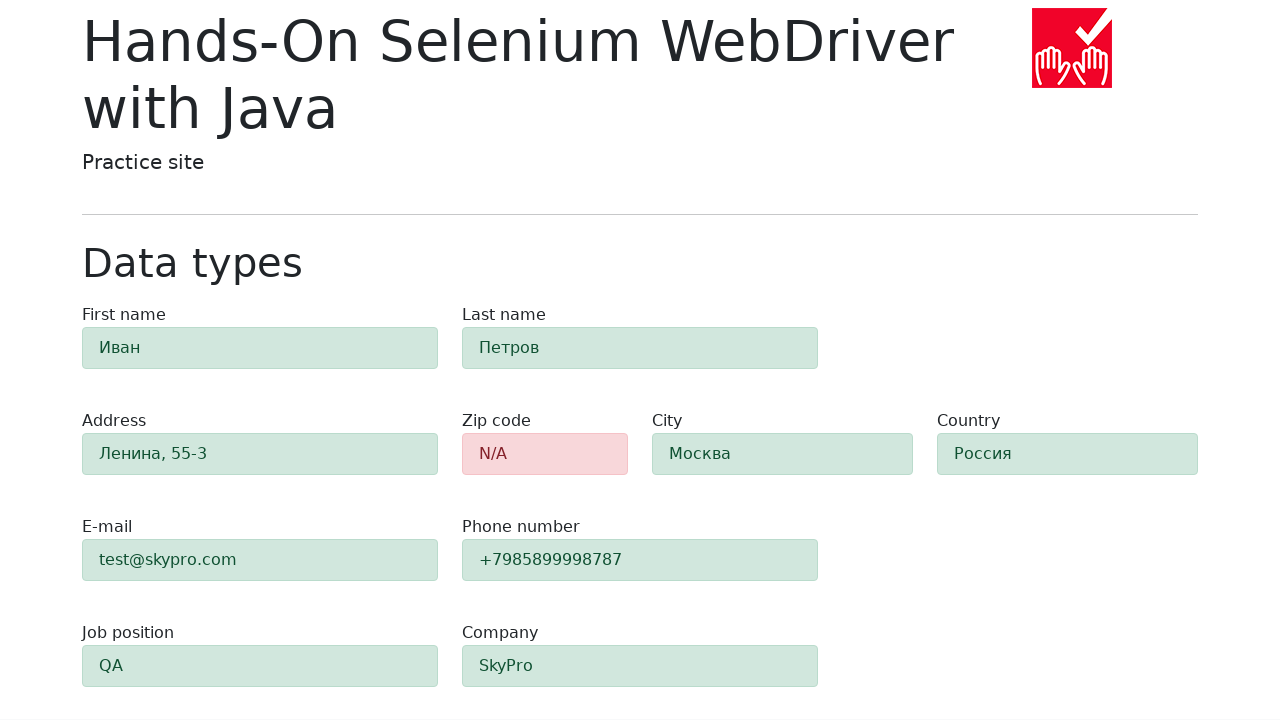

Verified #first-name has green background (validation success)
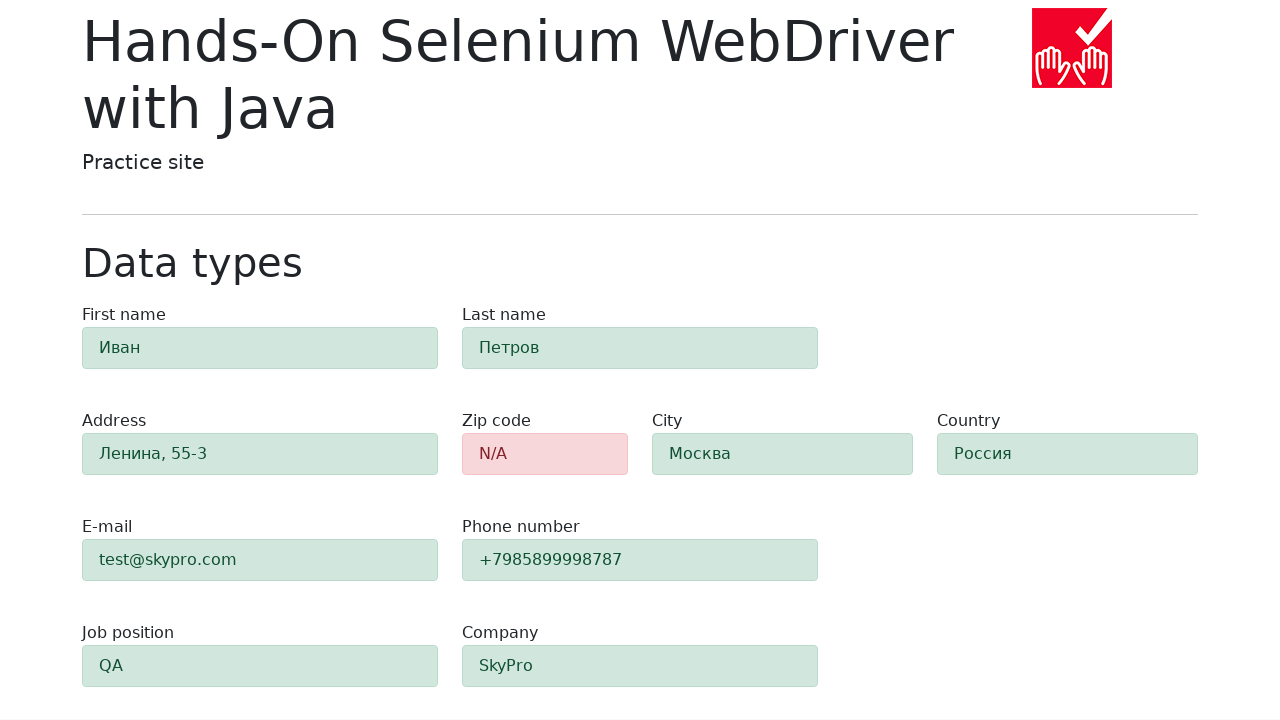

Retrieved #last-name background color: rgb(209, 231, 221)
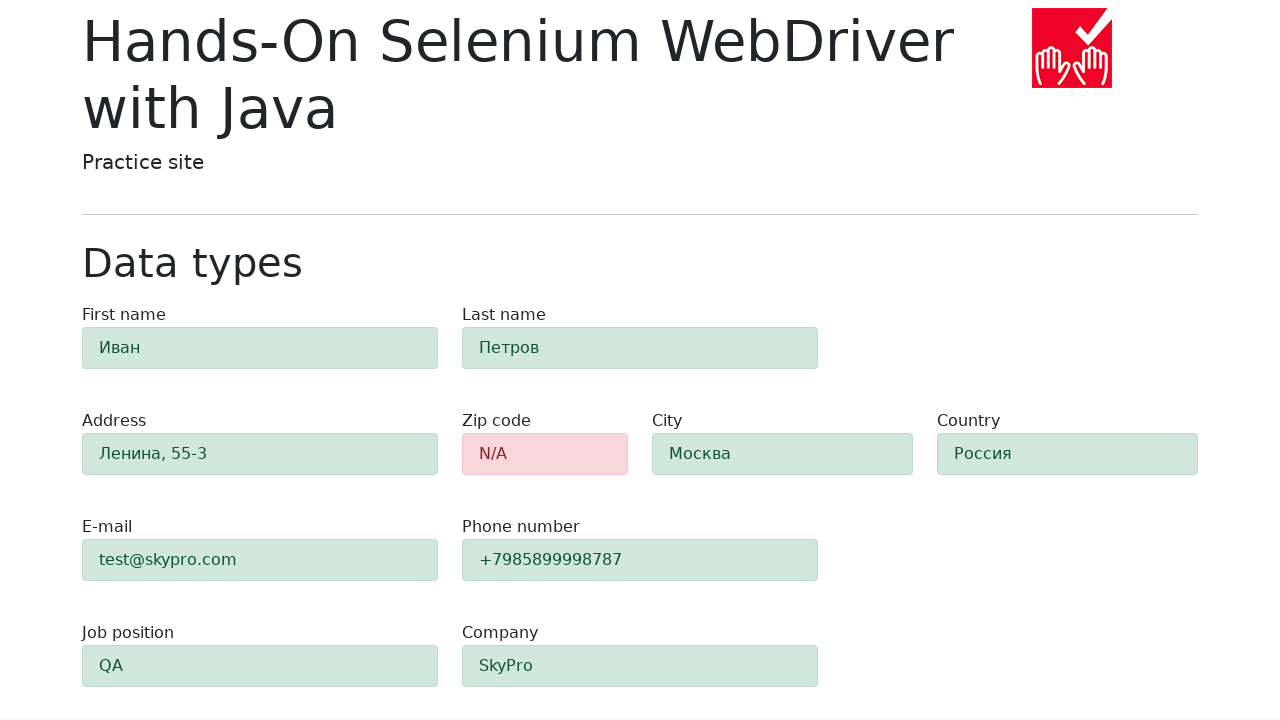

Verified #last-name has green background (validation success)
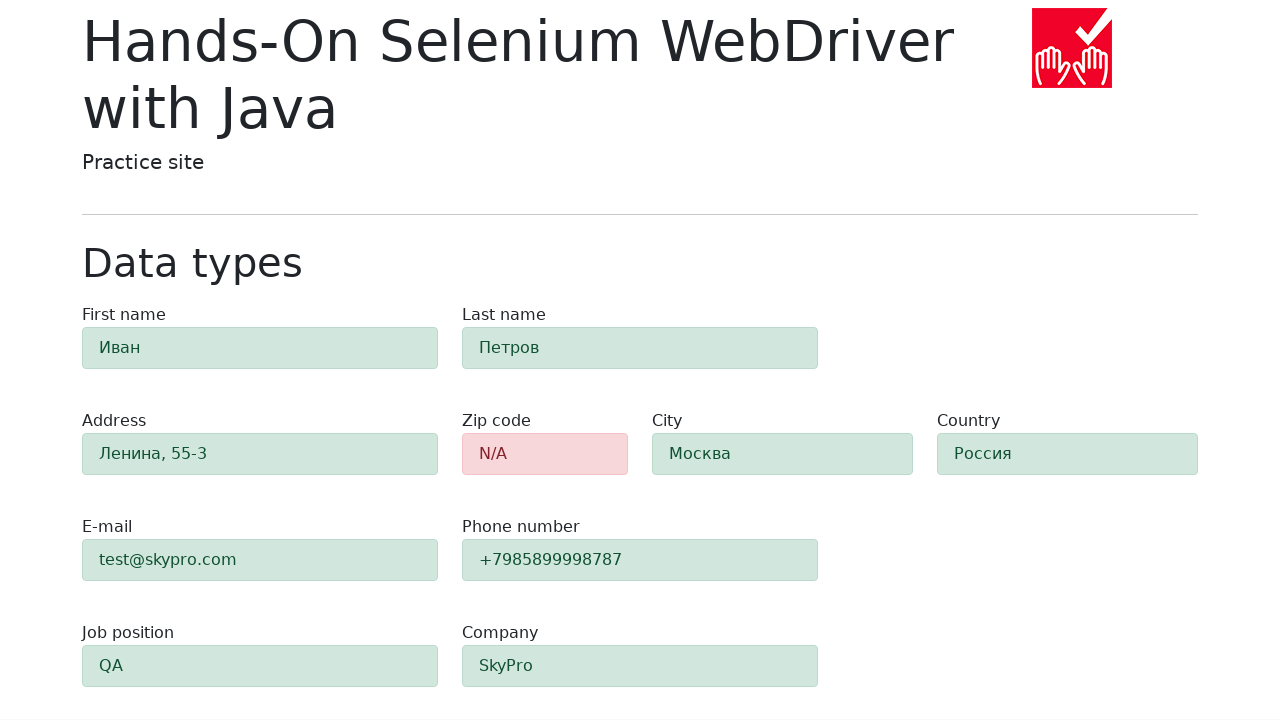

Retrieved #address background color: rgb(209, 231, 221)
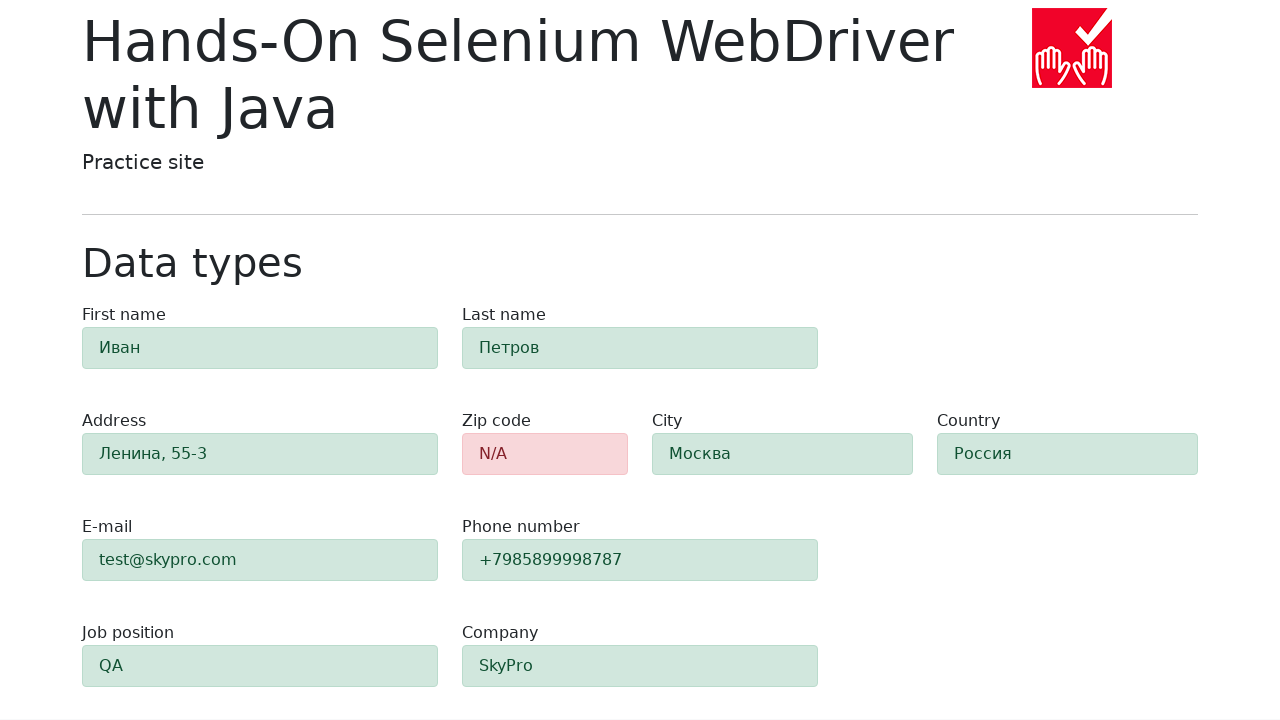

Verified #address has green background (validation success)
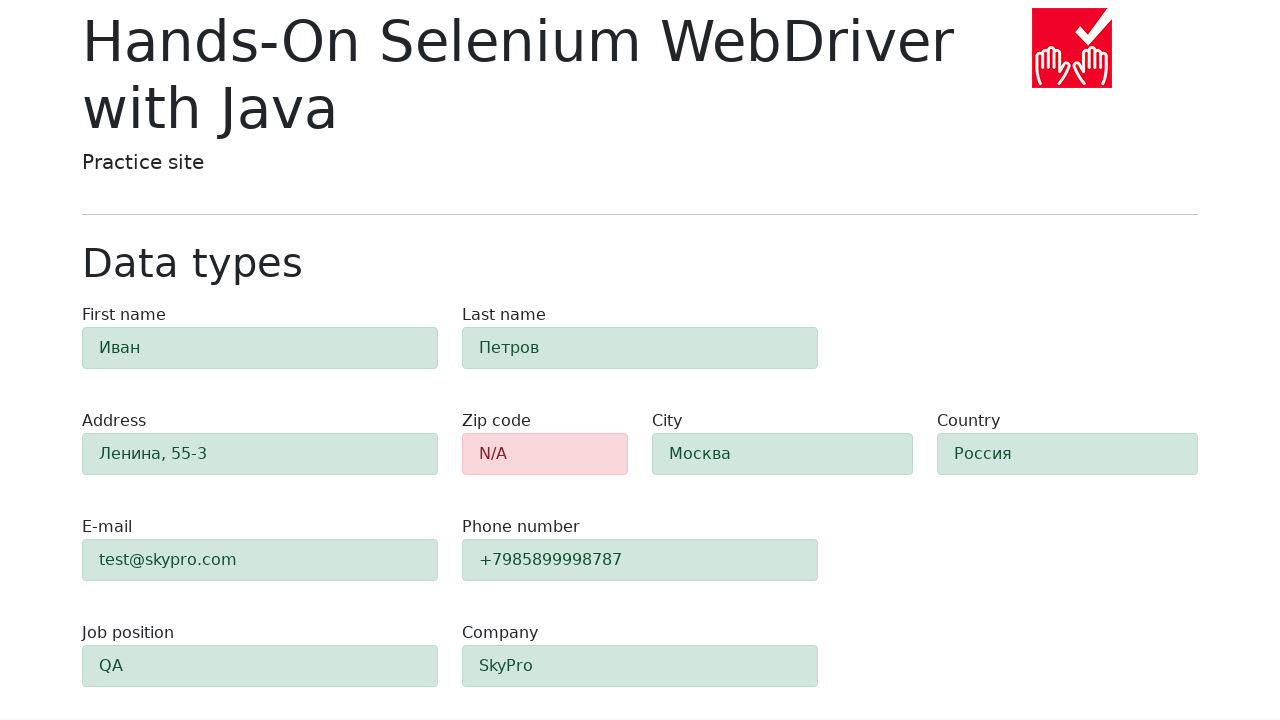

Retrieved #e-mail background color: rgb(209, 231, 221)
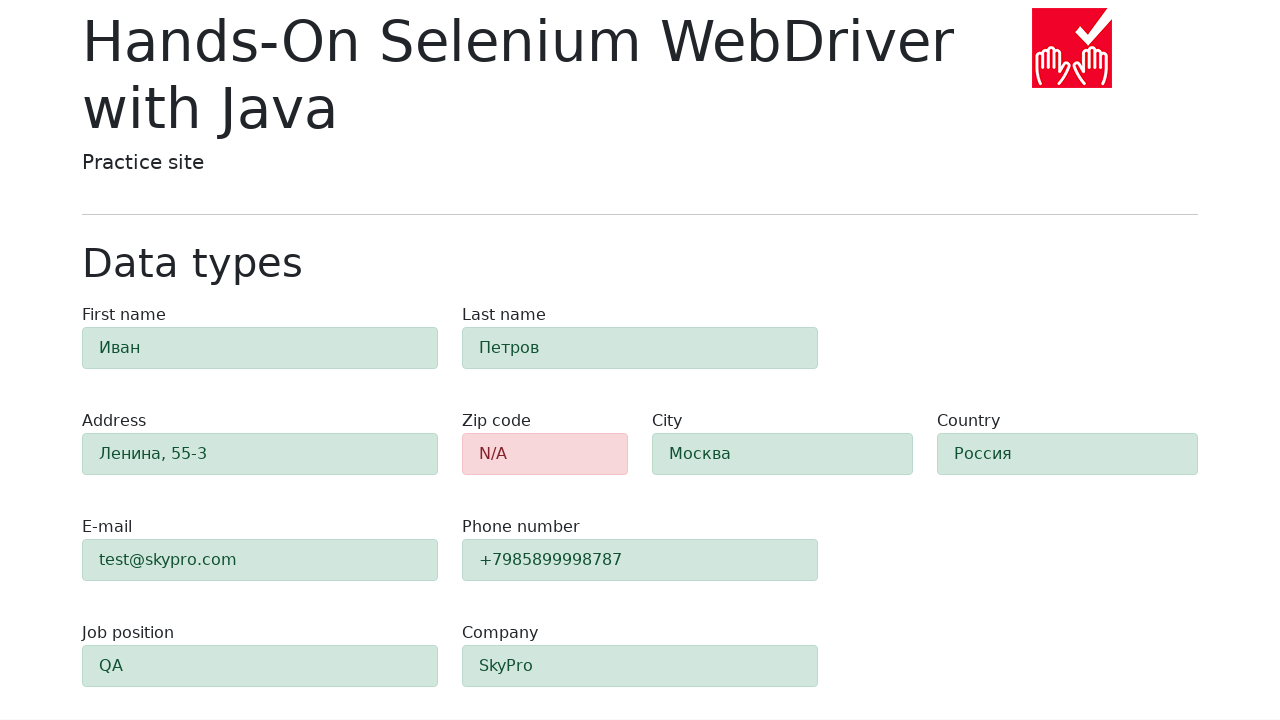

Verified #e-mail has green background (validation success)
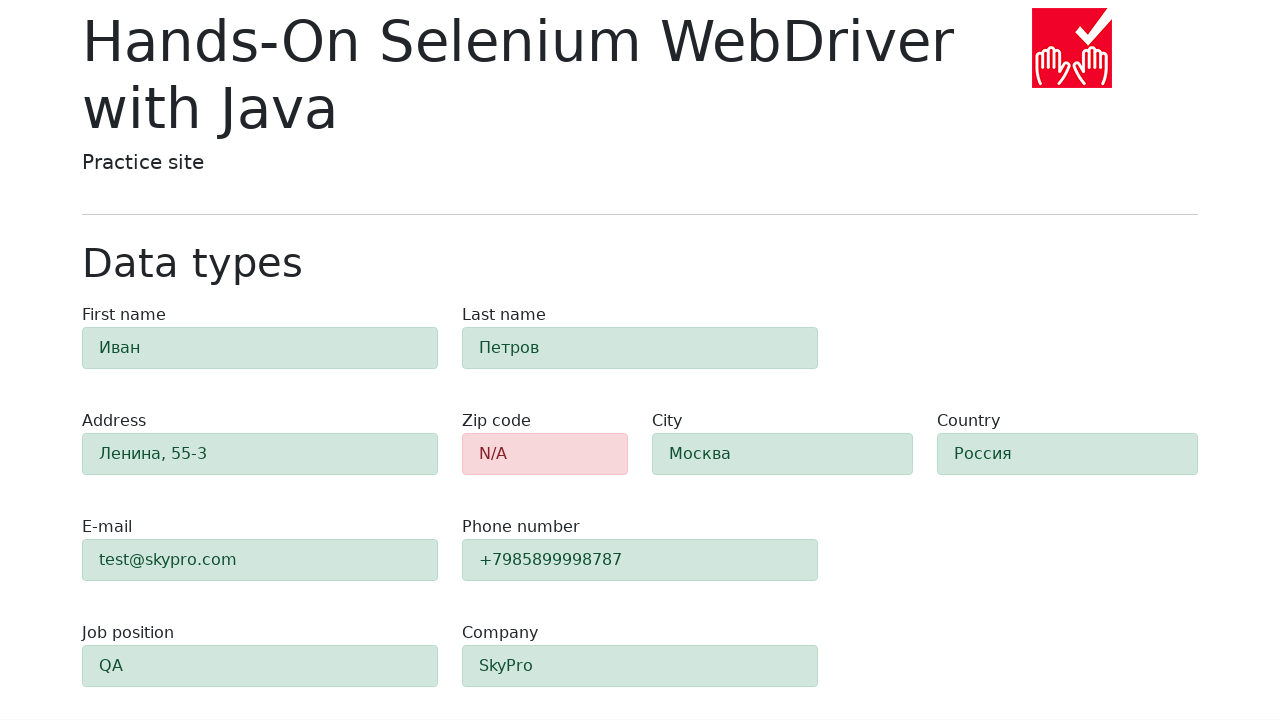

Retrieved #phone background color: rgb(209, 231, 221)
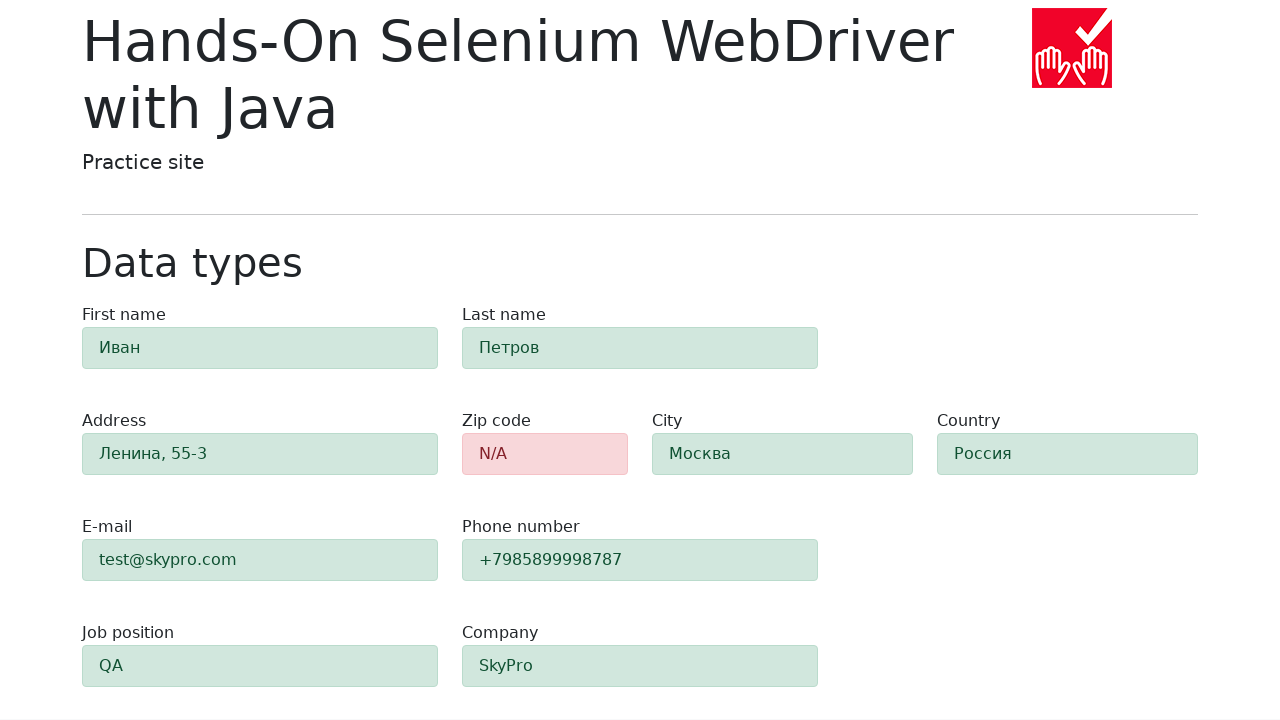

Verified #phone has green background (validation success)
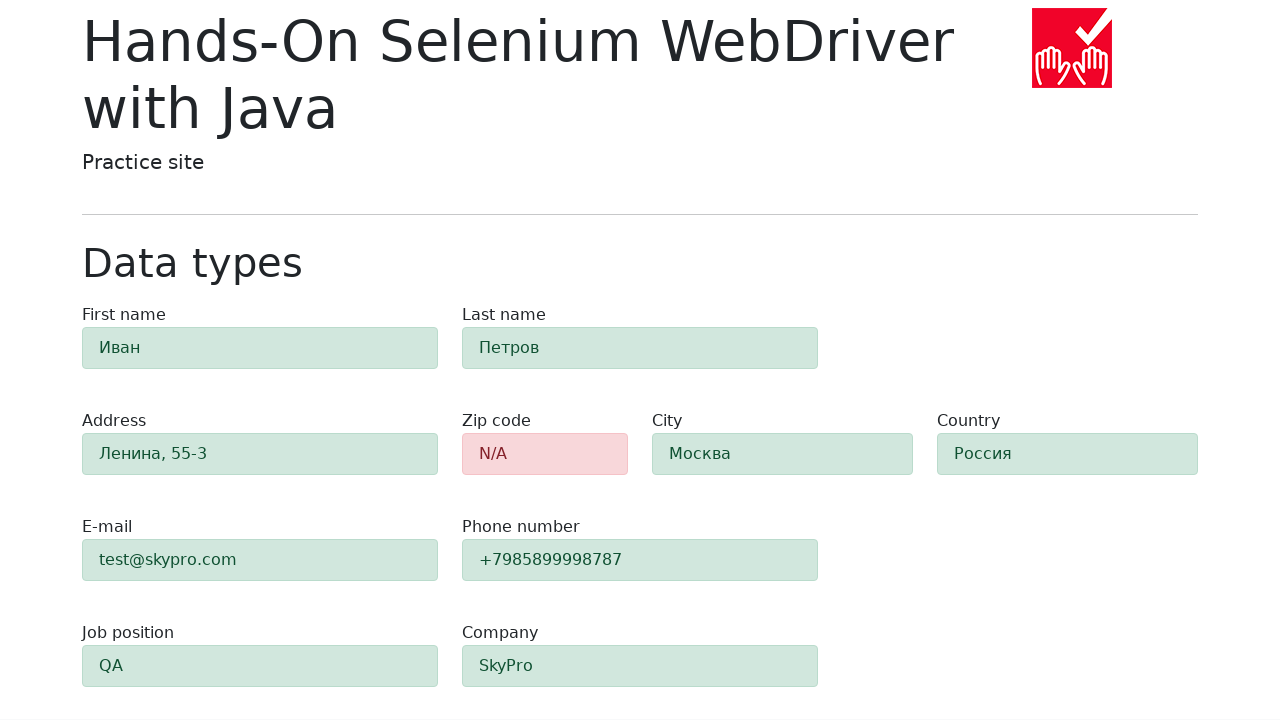

Retrieved #city background color: rgb(209, 231, 221)
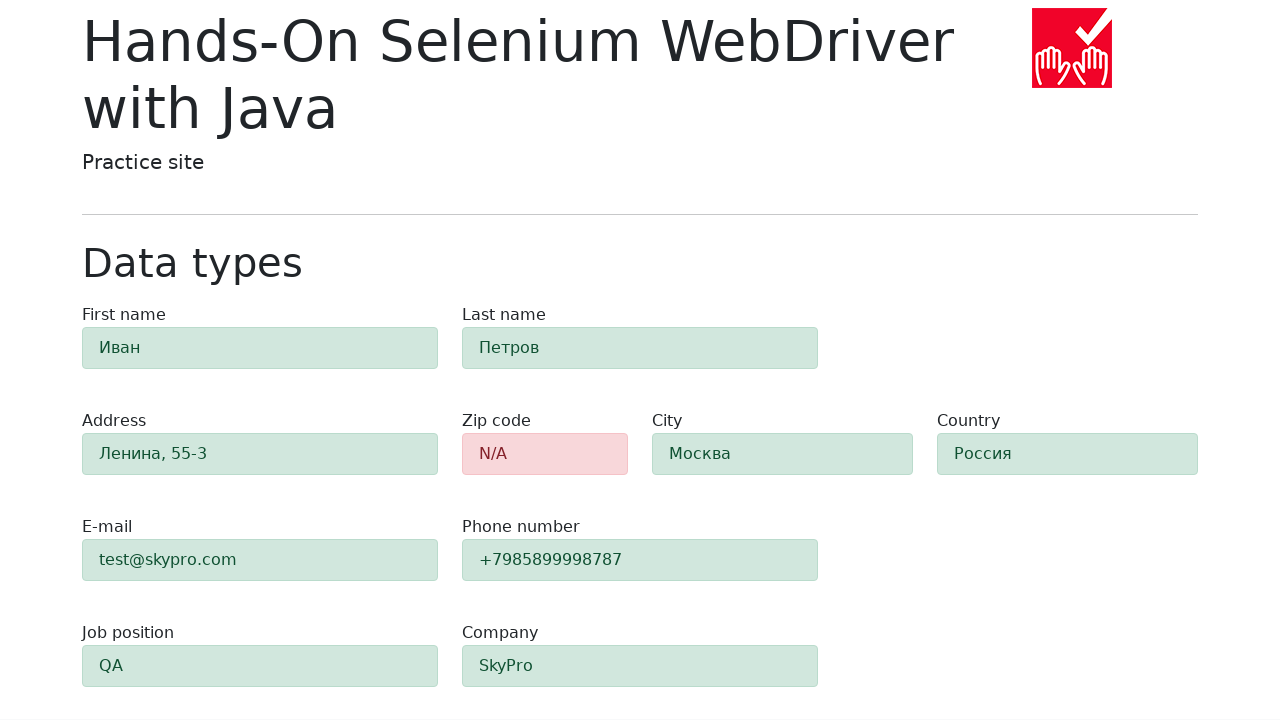

Verified #city has green background (validation success)
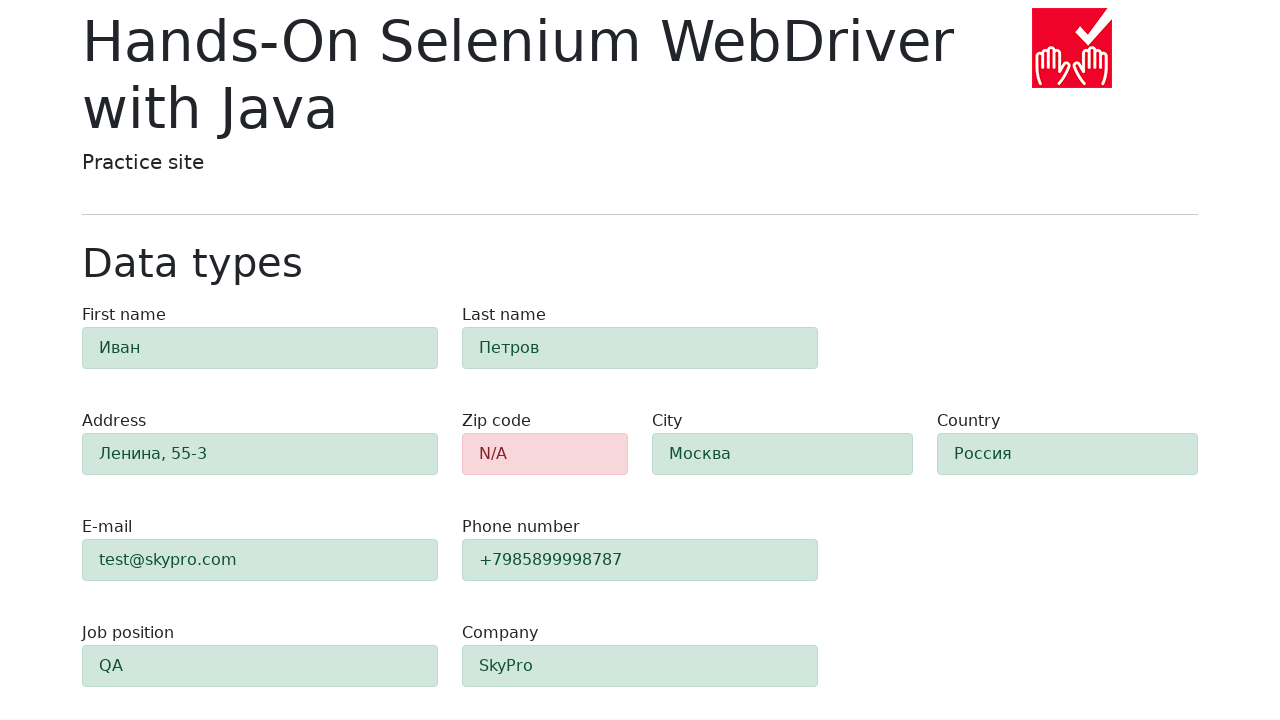

Retrieved #country background color: rgb(209, 231, 221)
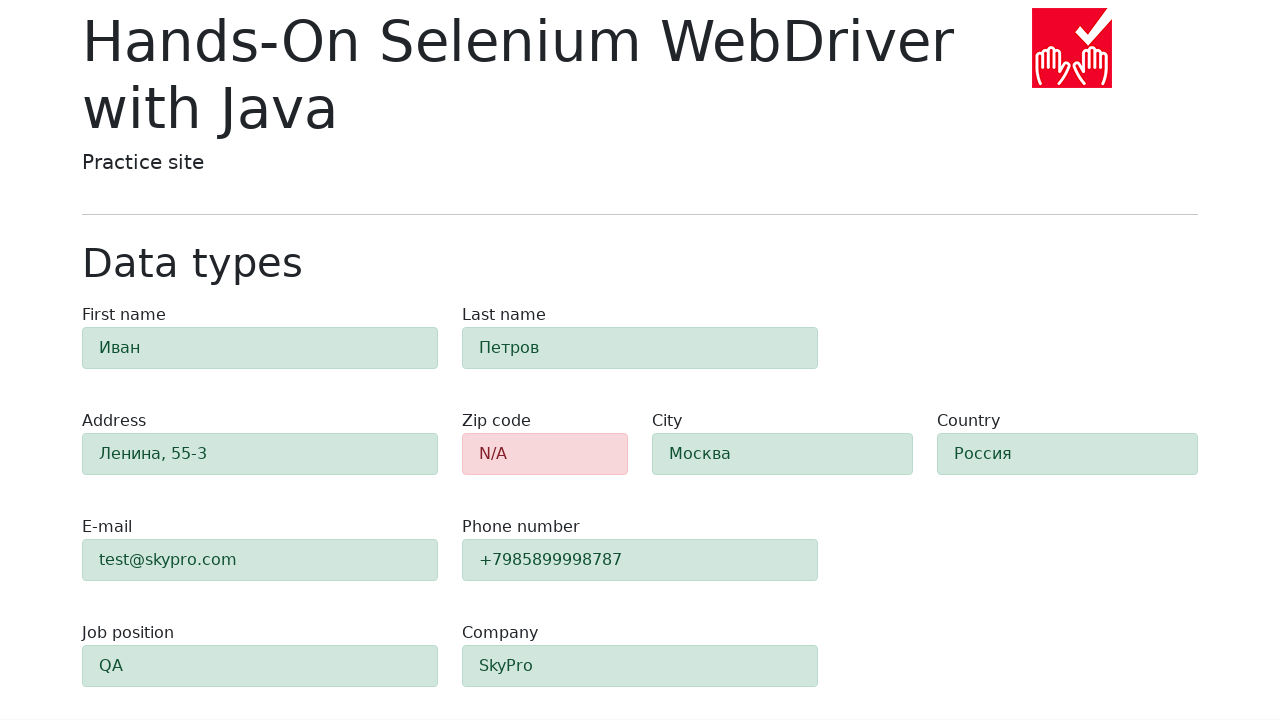

Verified #country has green background (validation success)
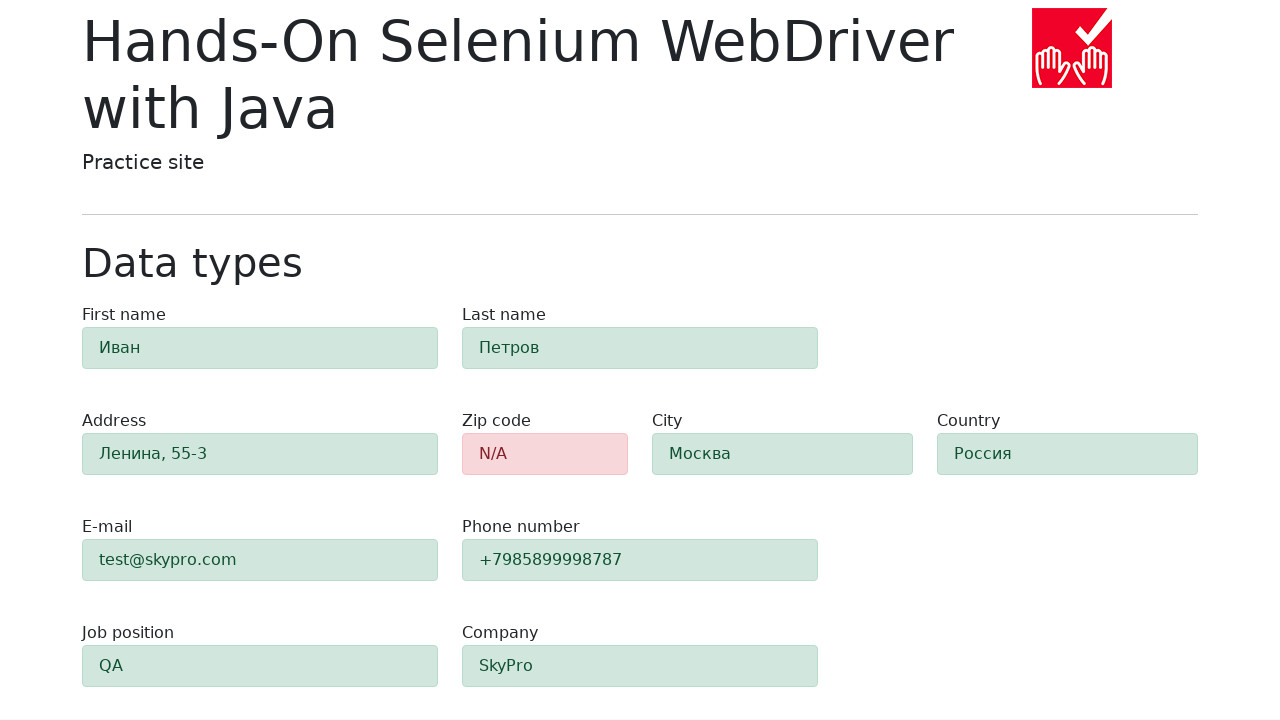

Retrieved #job-position background color: rgb(209, 231, 221)
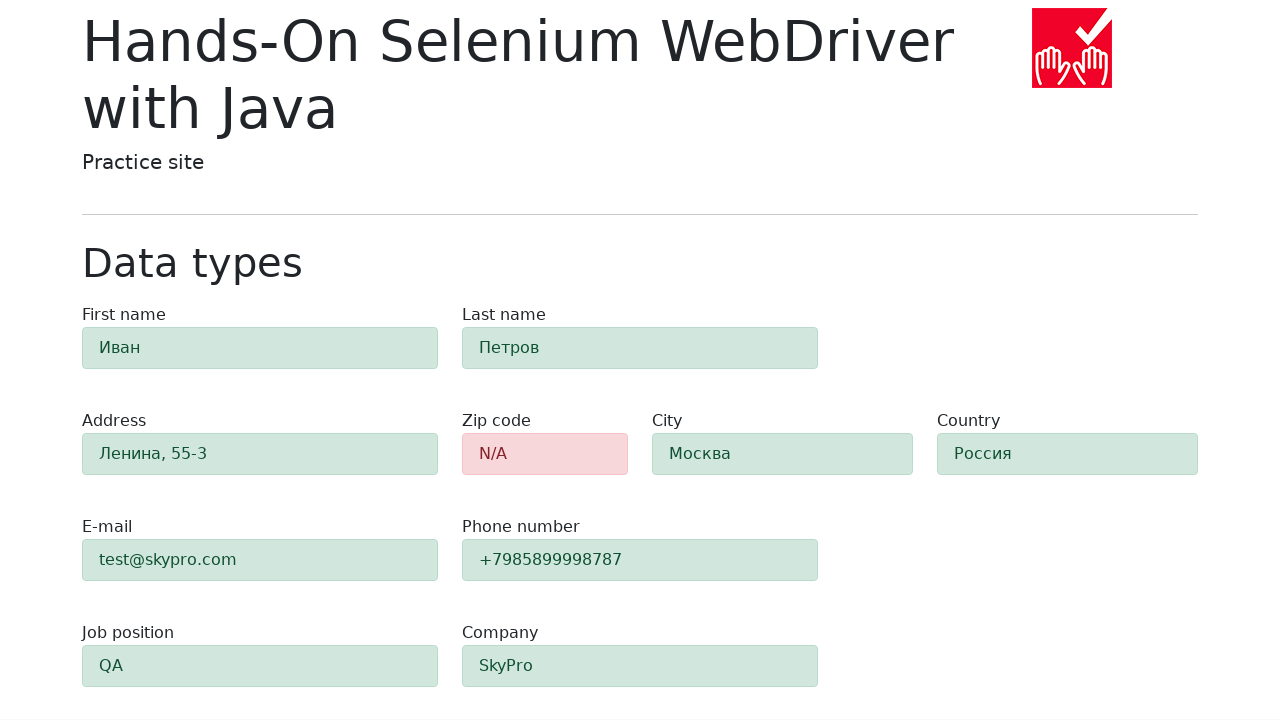

Verified #job-position has green background (validation success)
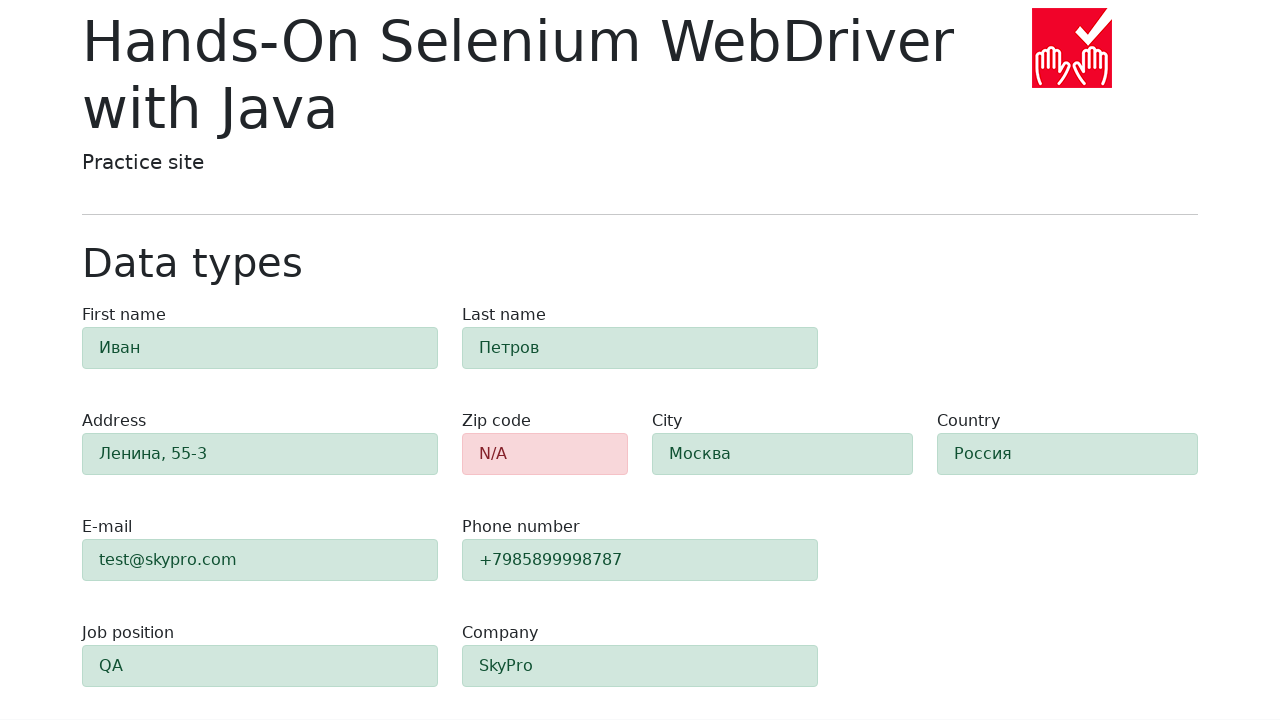

Retrieved #company background color: rgb(209, 231, 221)
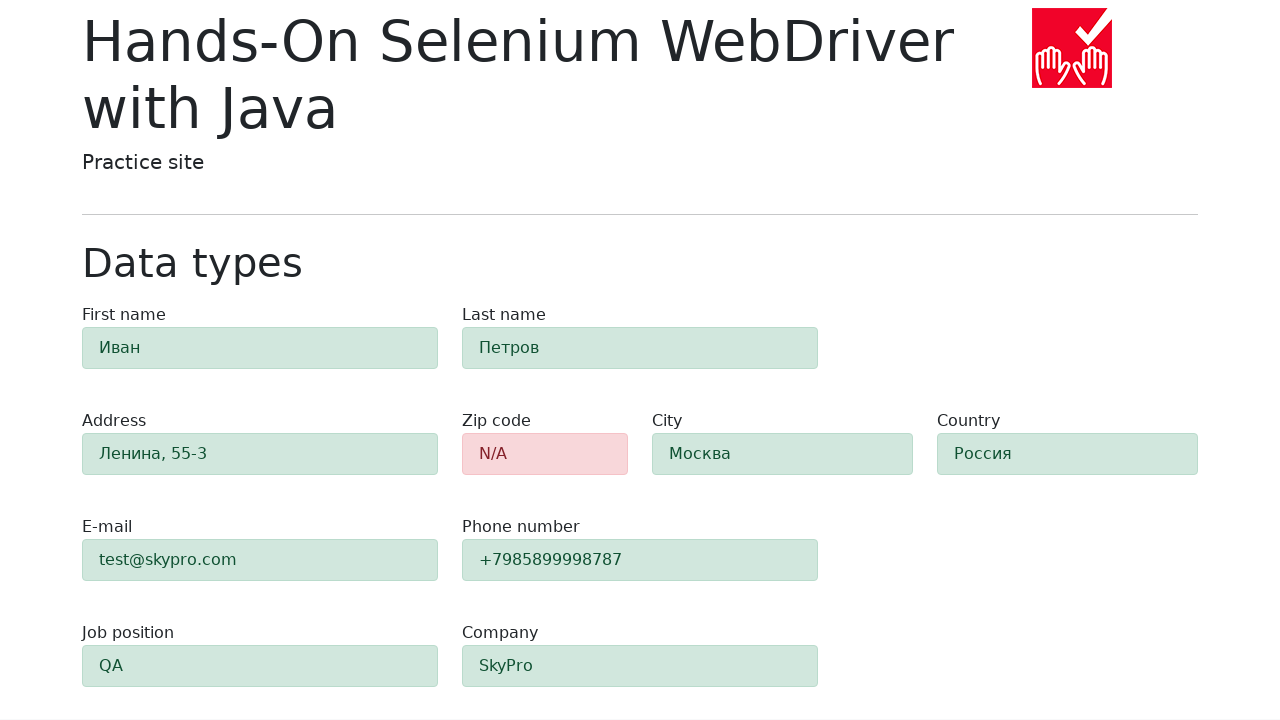

Verified #company has green background (validation success)
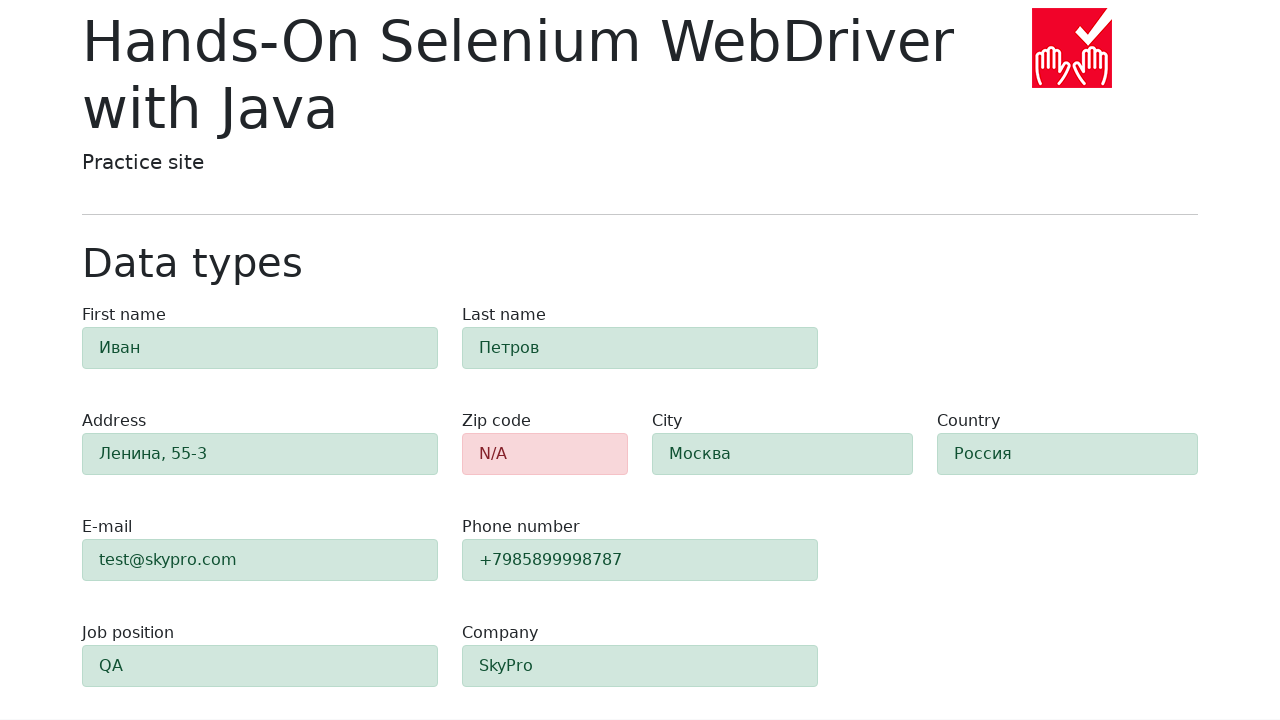

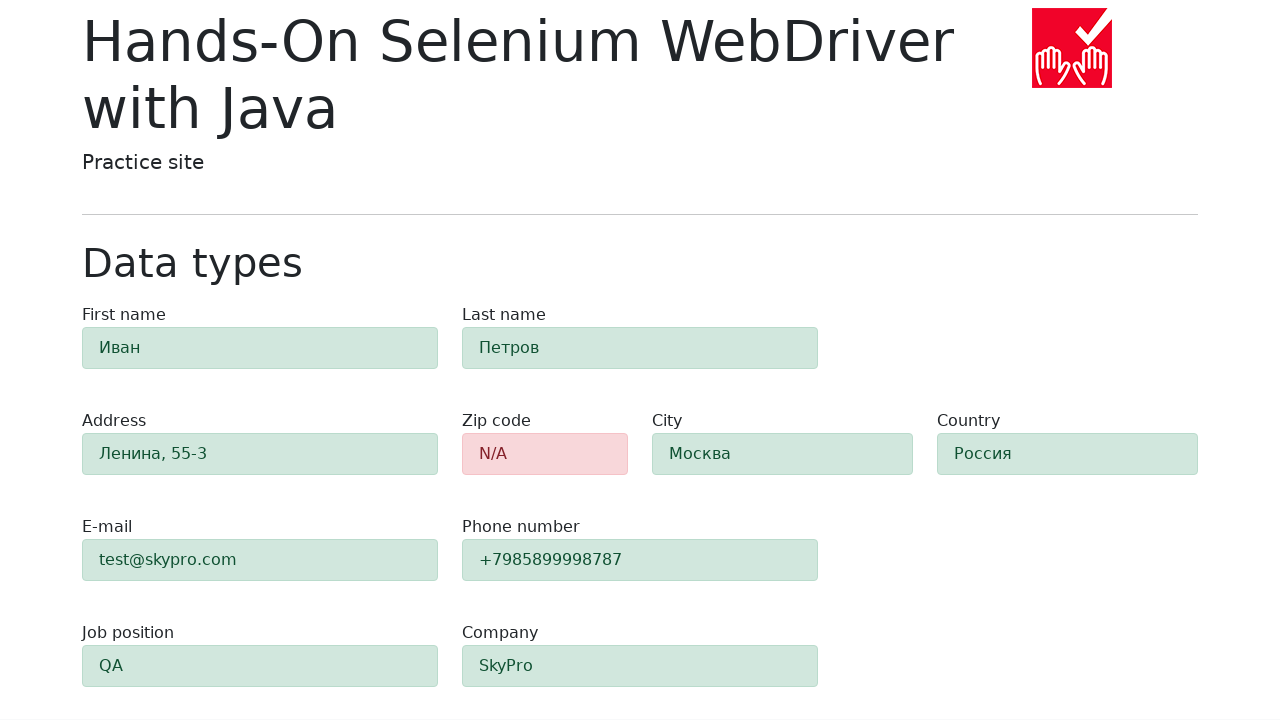